Verifies that there are exactly 5 elements with class "test" on the page and checks that the second button has the expected value attribute

Starting URL: https://kristinek.github.io/site/examples/locators

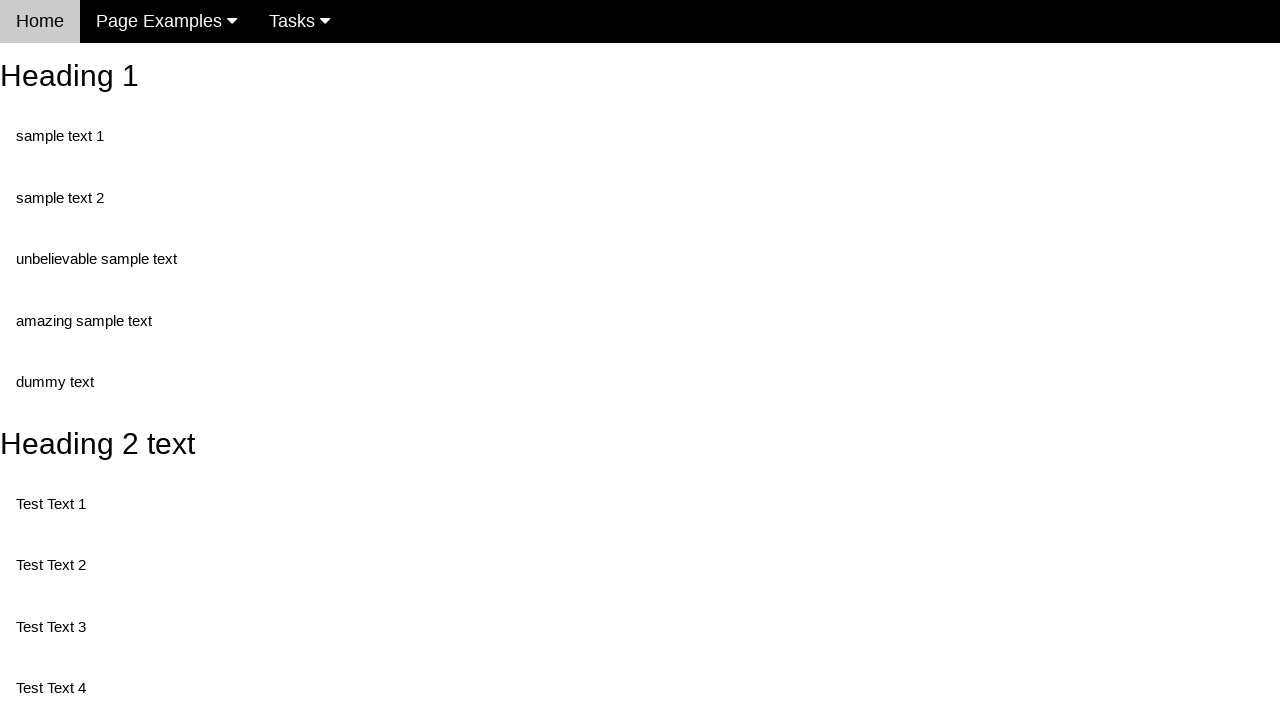

Navigated to locators example page
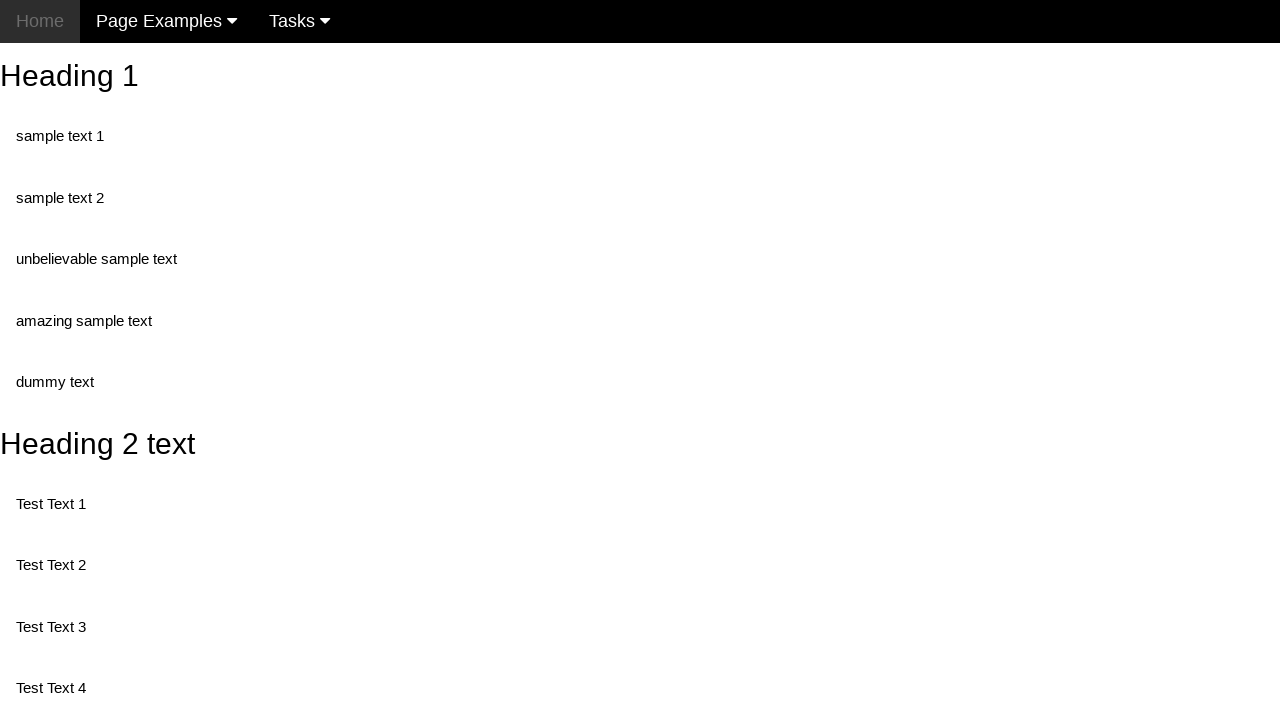

Waited for elements with class 'test' to be present
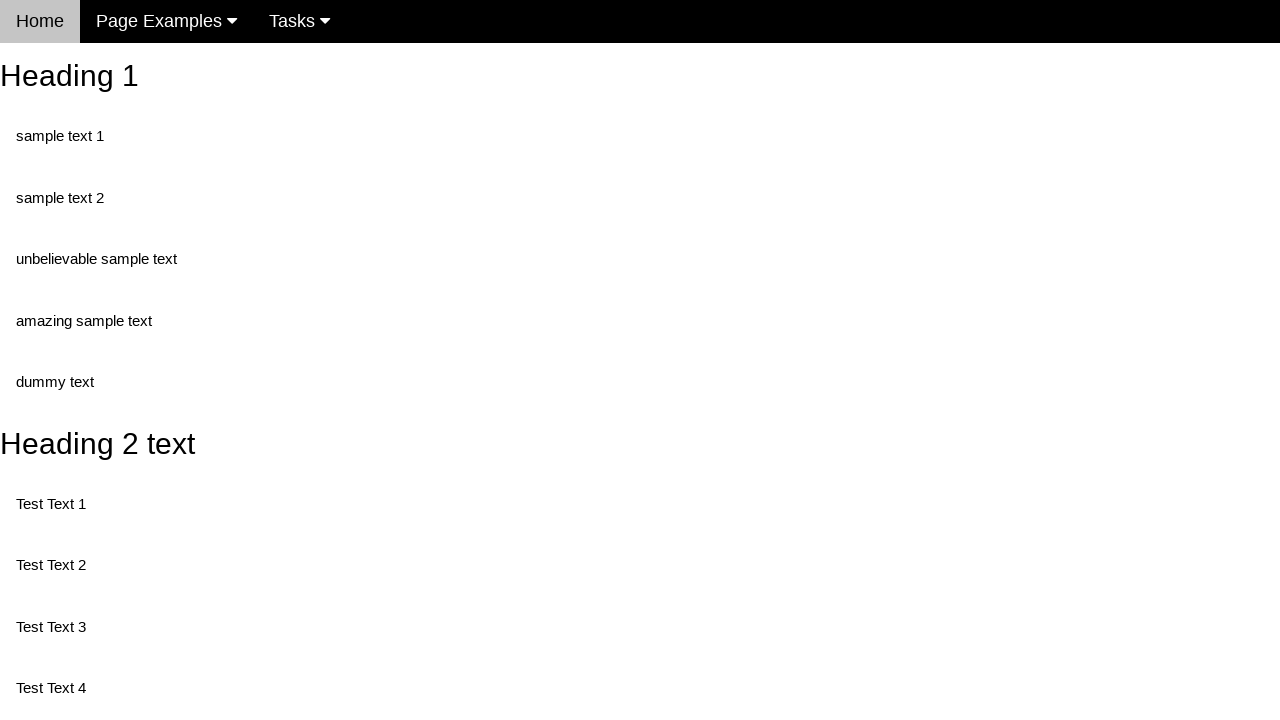

Retrieved all elements with class 'test'
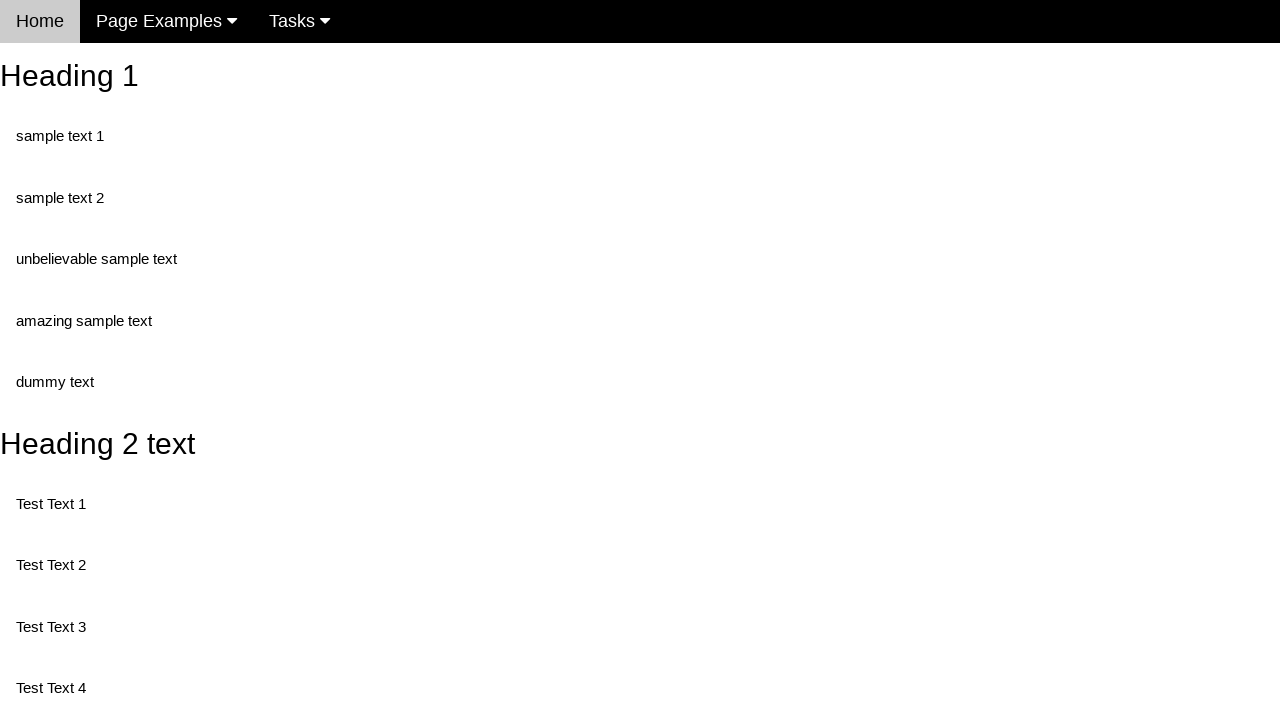

Verified that exactly 5 elements with class 'test' exist on the page
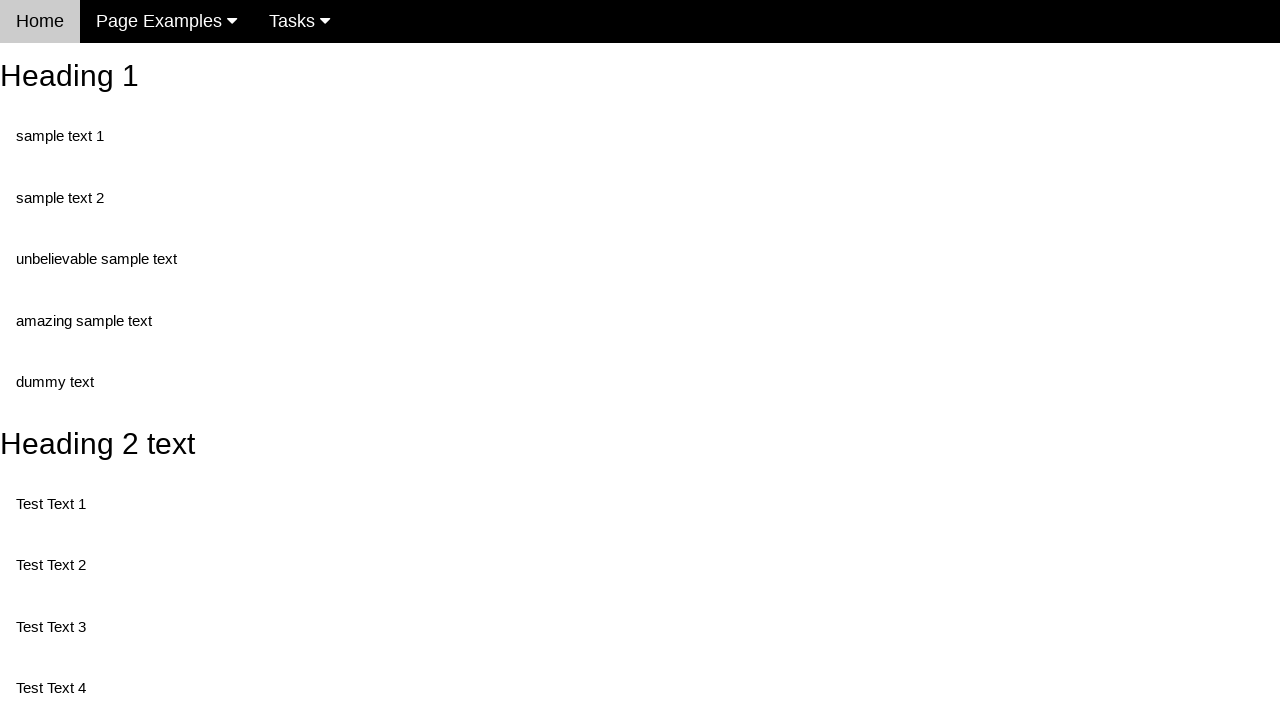

Retrieved the value attribute from the button with id 'buttonId'
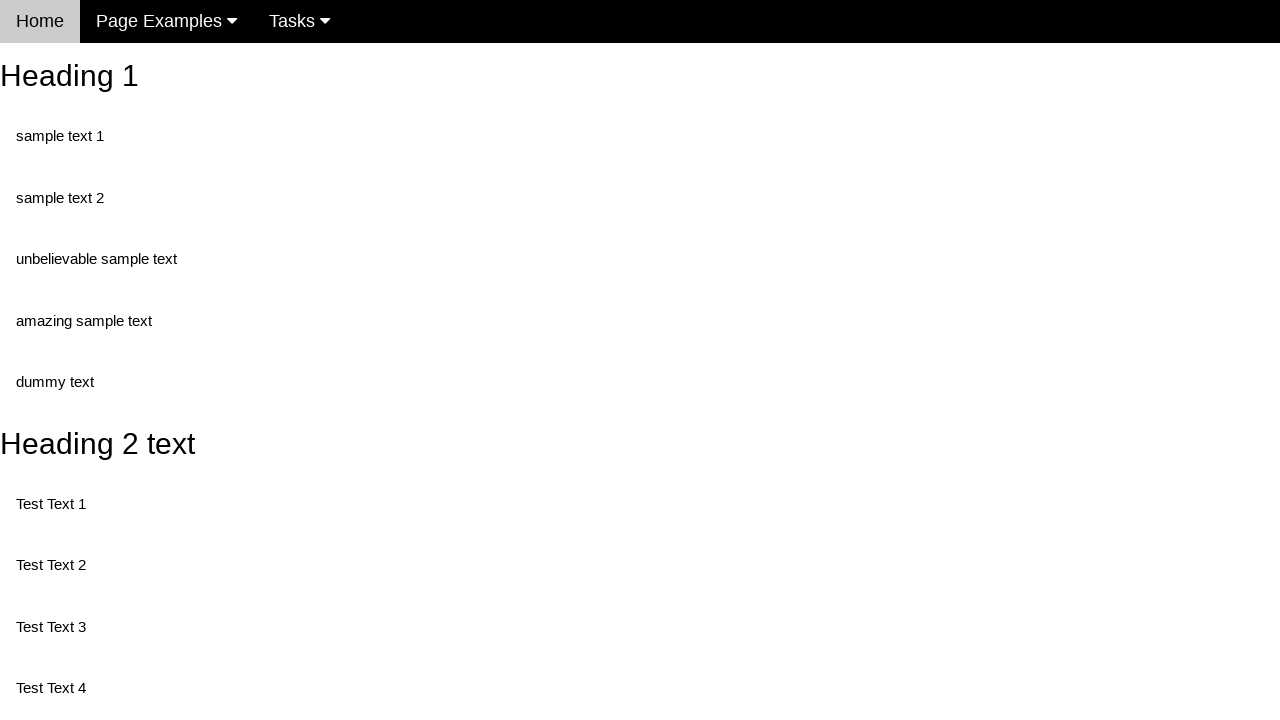

Verified that the second button has the expected value attribute 'This is also a button'
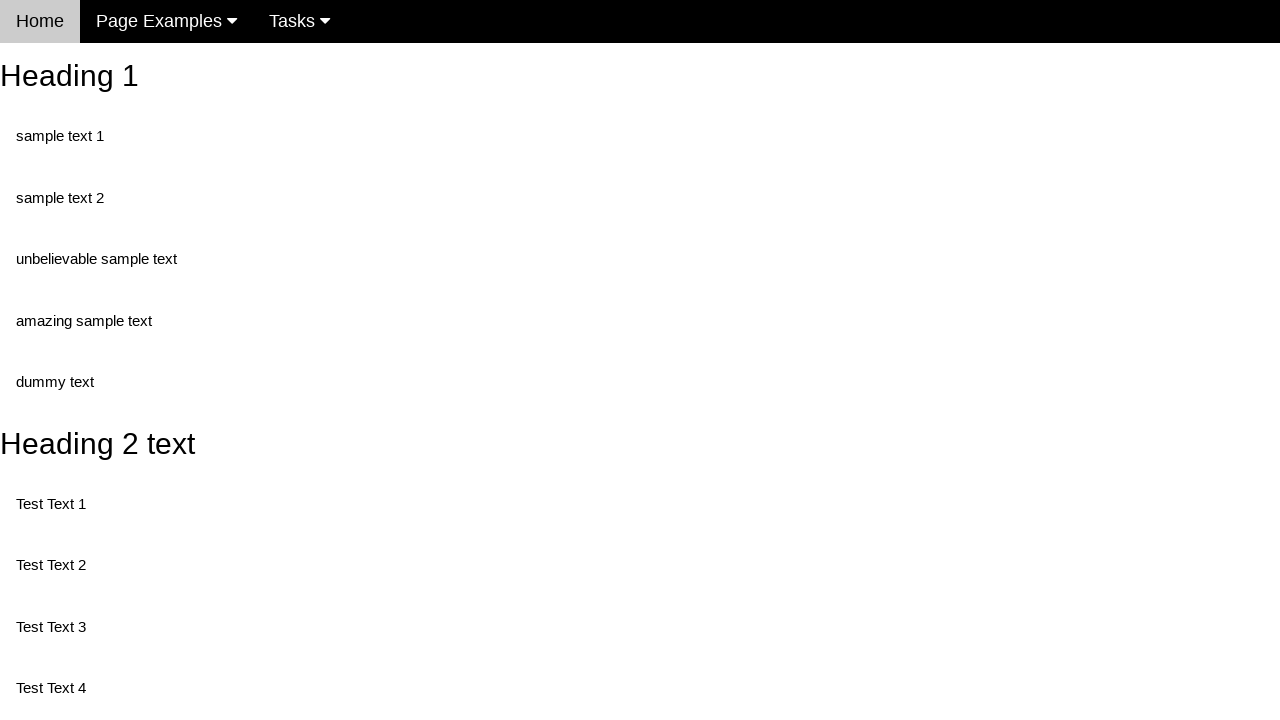

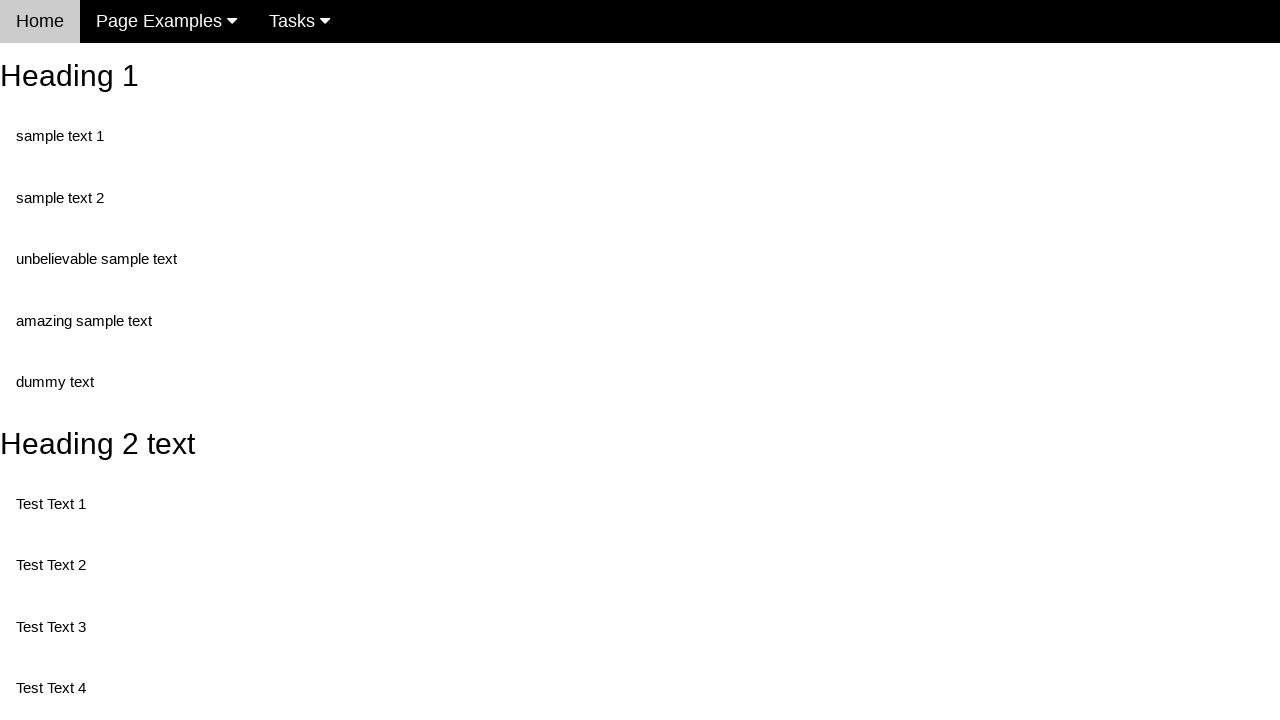